Demonstrates handling new browser tabs by clicking a button that opens a new tab, switching between the original and new tabs, and verifying the URLs of both pages.

Starting URL: https://demoqa.com/browser-windows

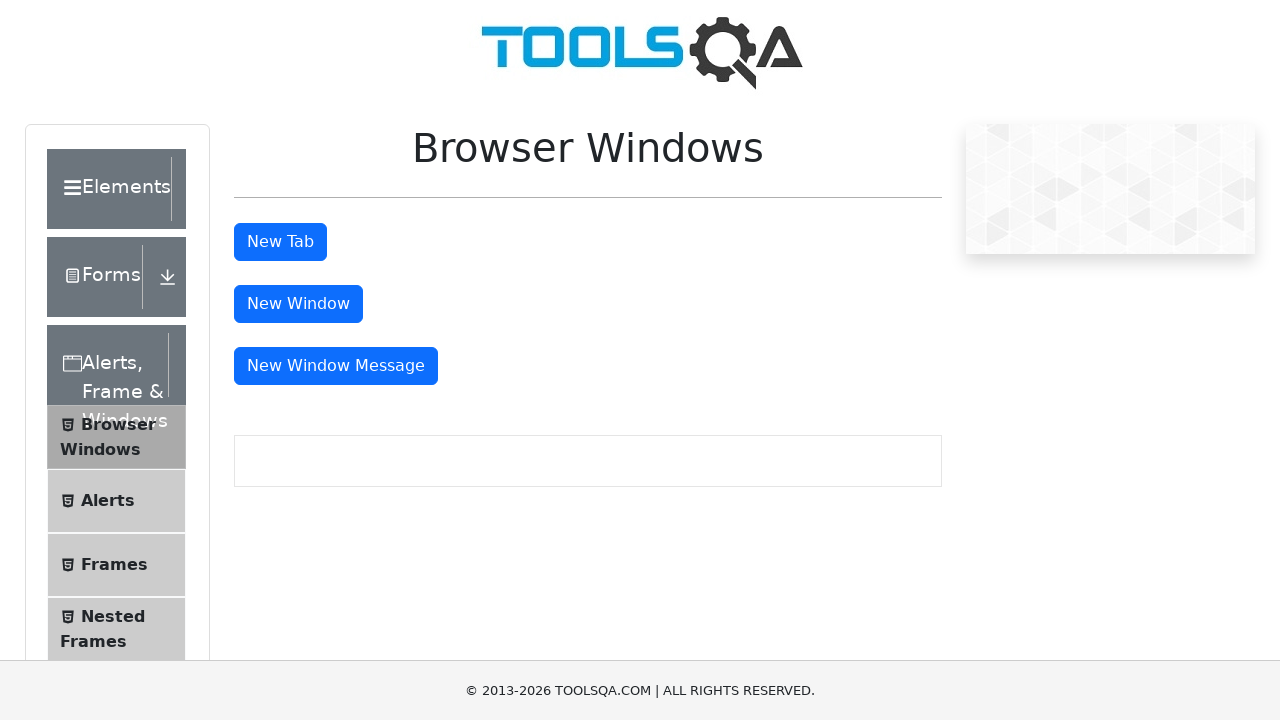

Clicked button to open a new tab at (280, 242) on #tabButton
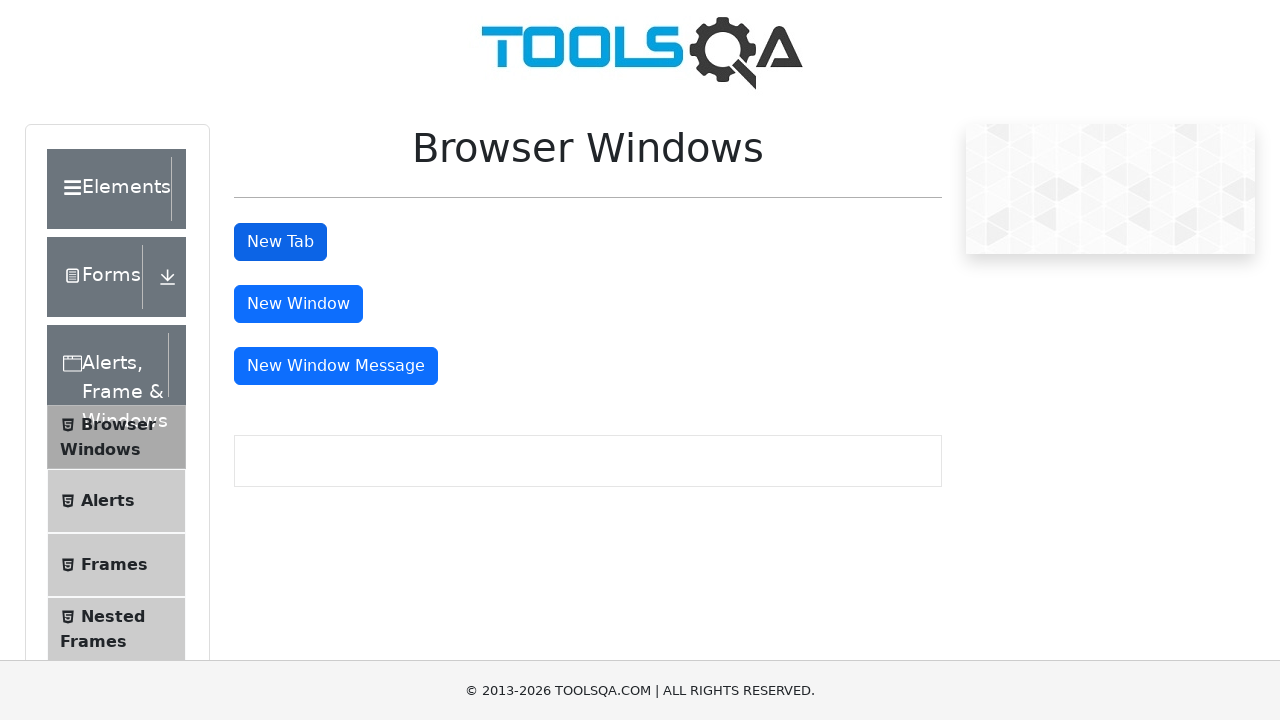

New tab opened and reference obtained
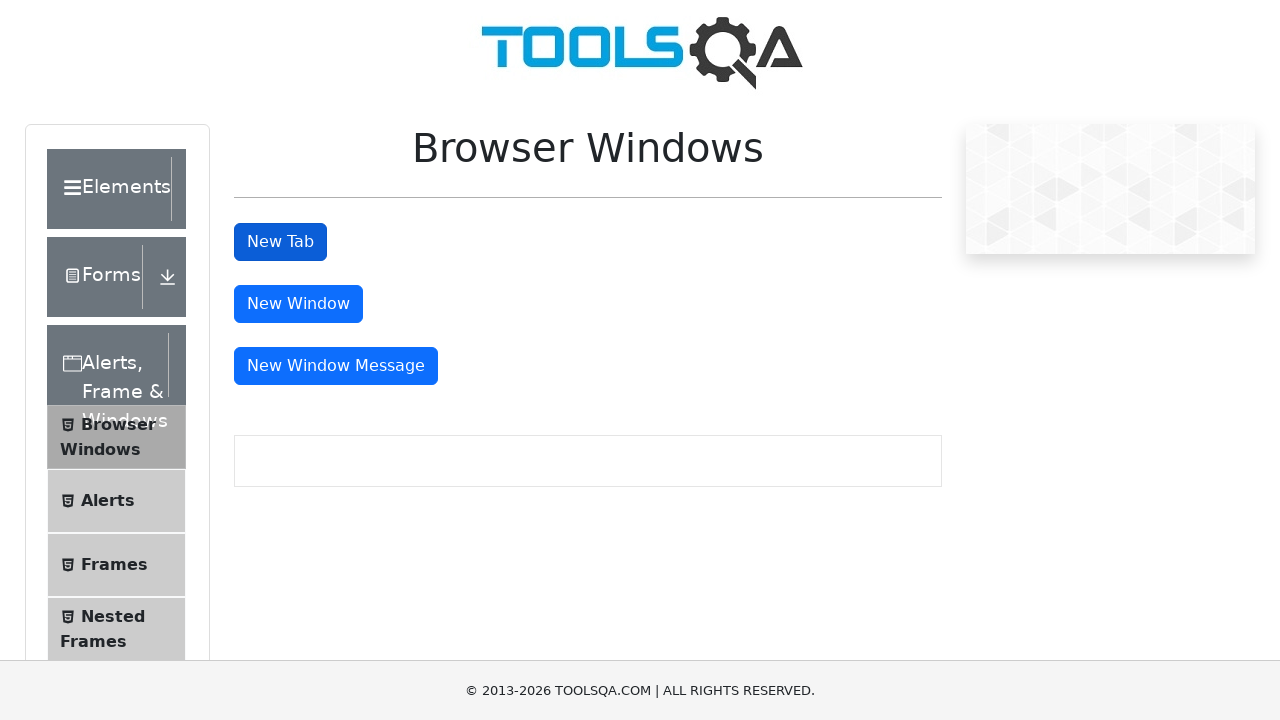

New tab fully loaded
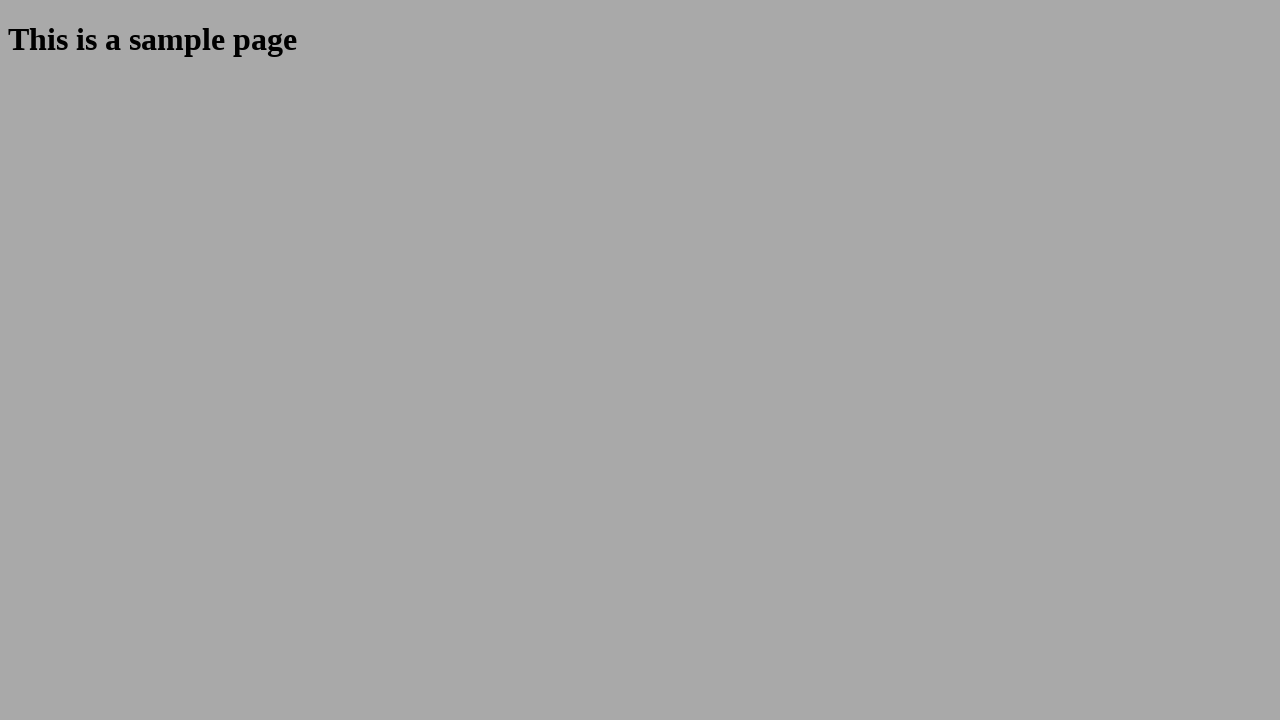

Switched focus back to original tab
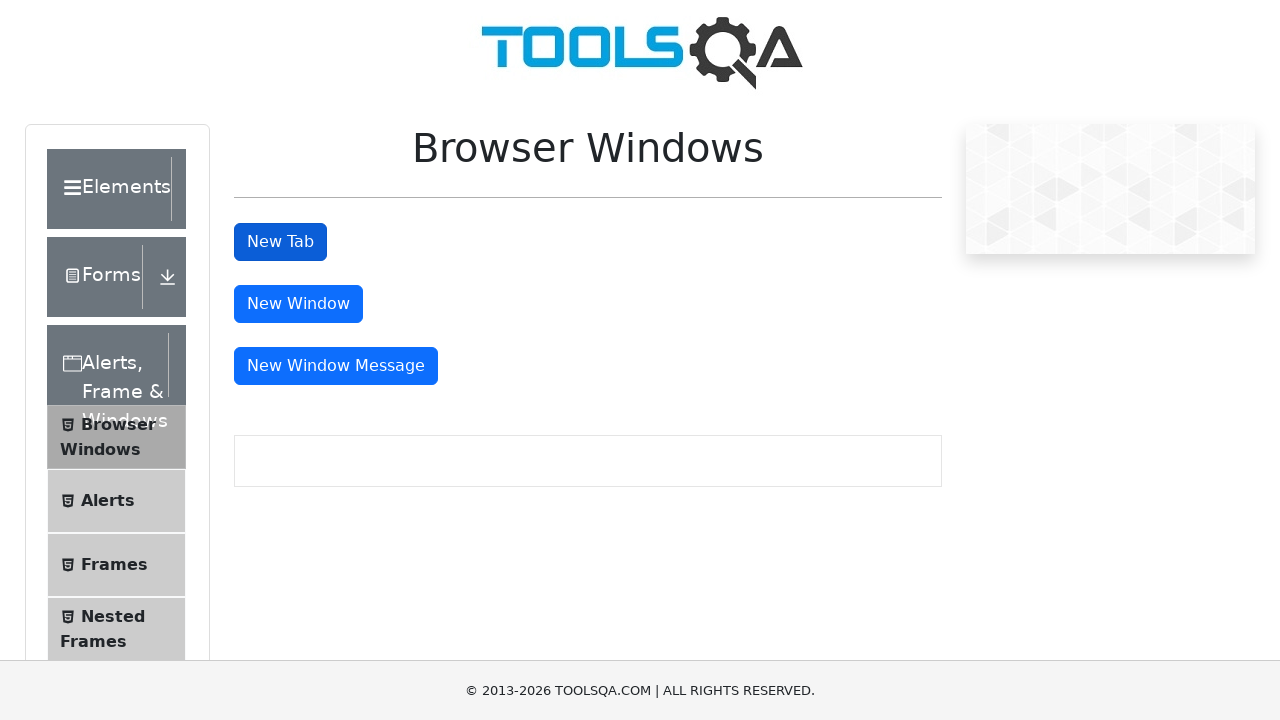

Switched focus back to new tab
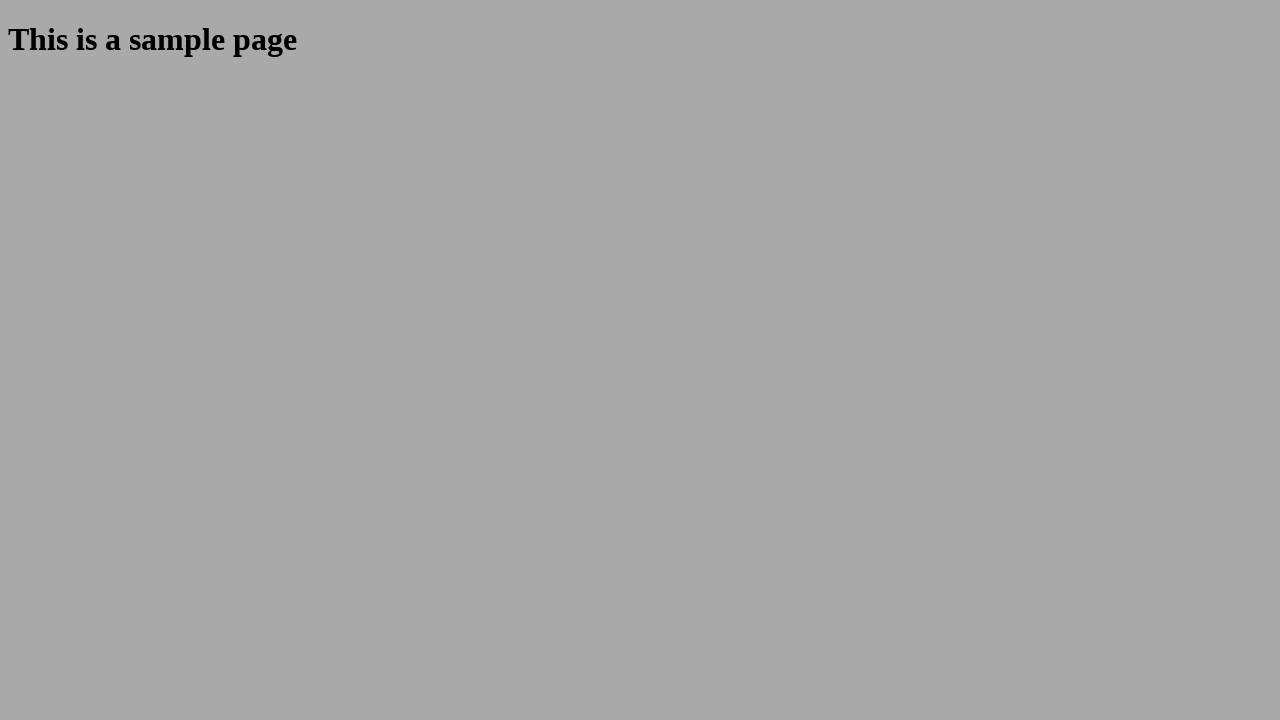

Closed the new tab
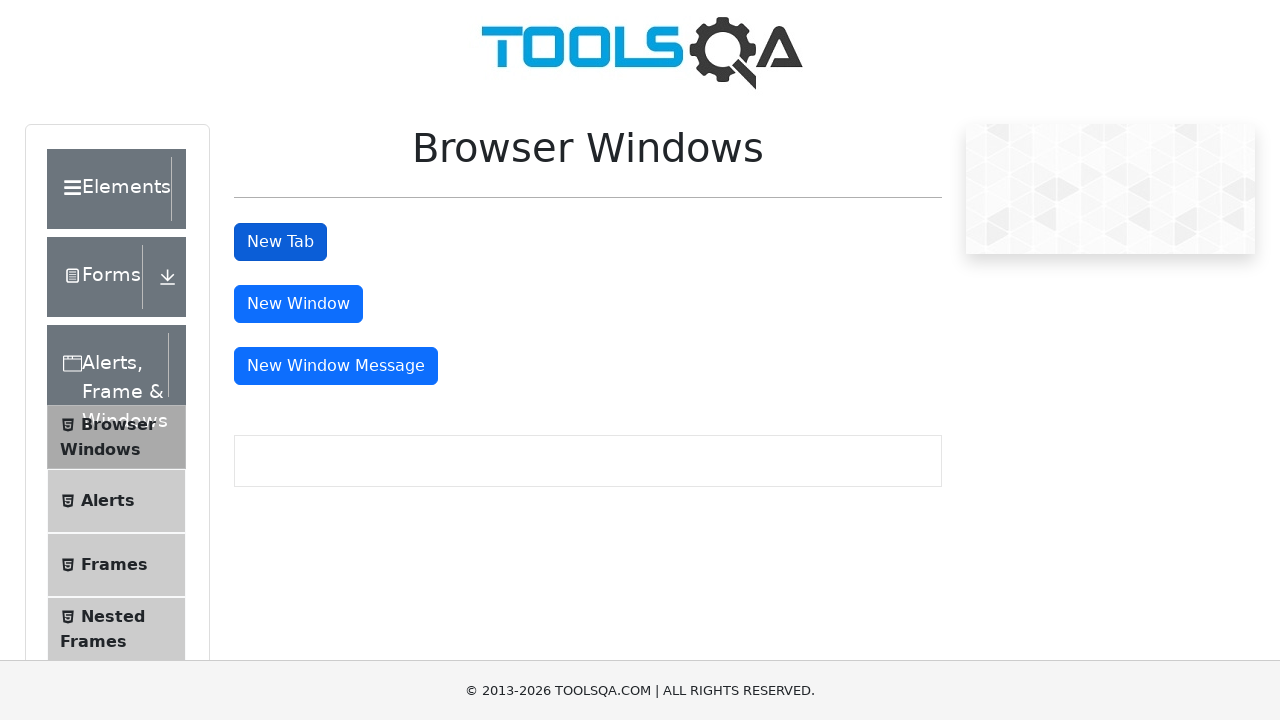

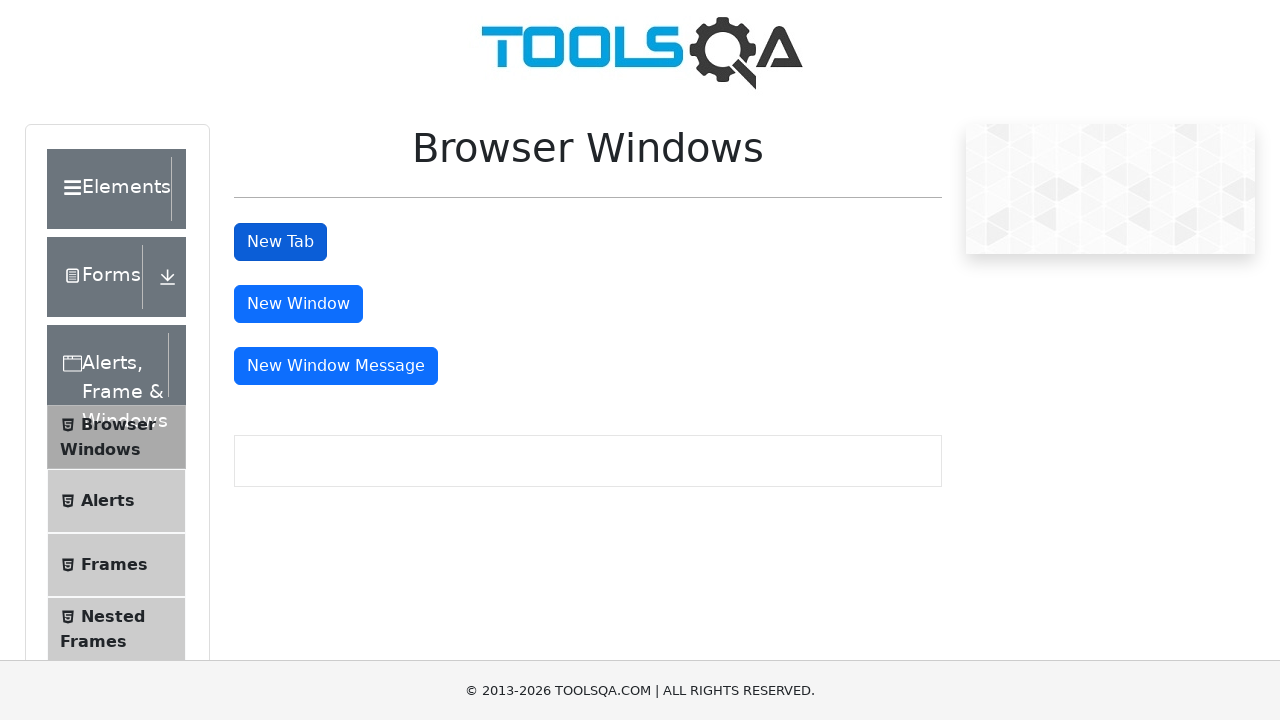